Navigates to a page, clicks on a link with a calculated text value, then fills out a form with personal information and submits it

Starting URL: http://suninjuly.github.io/find_link_text

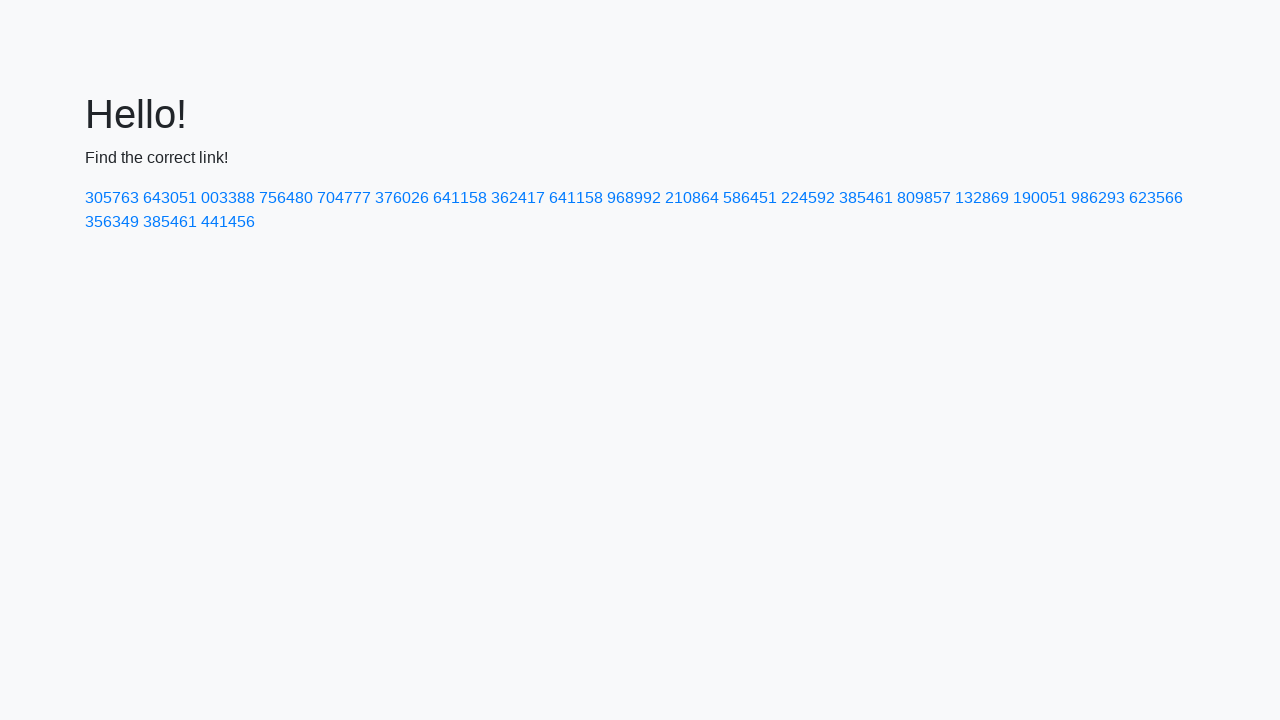

Calculated link text value: 224592
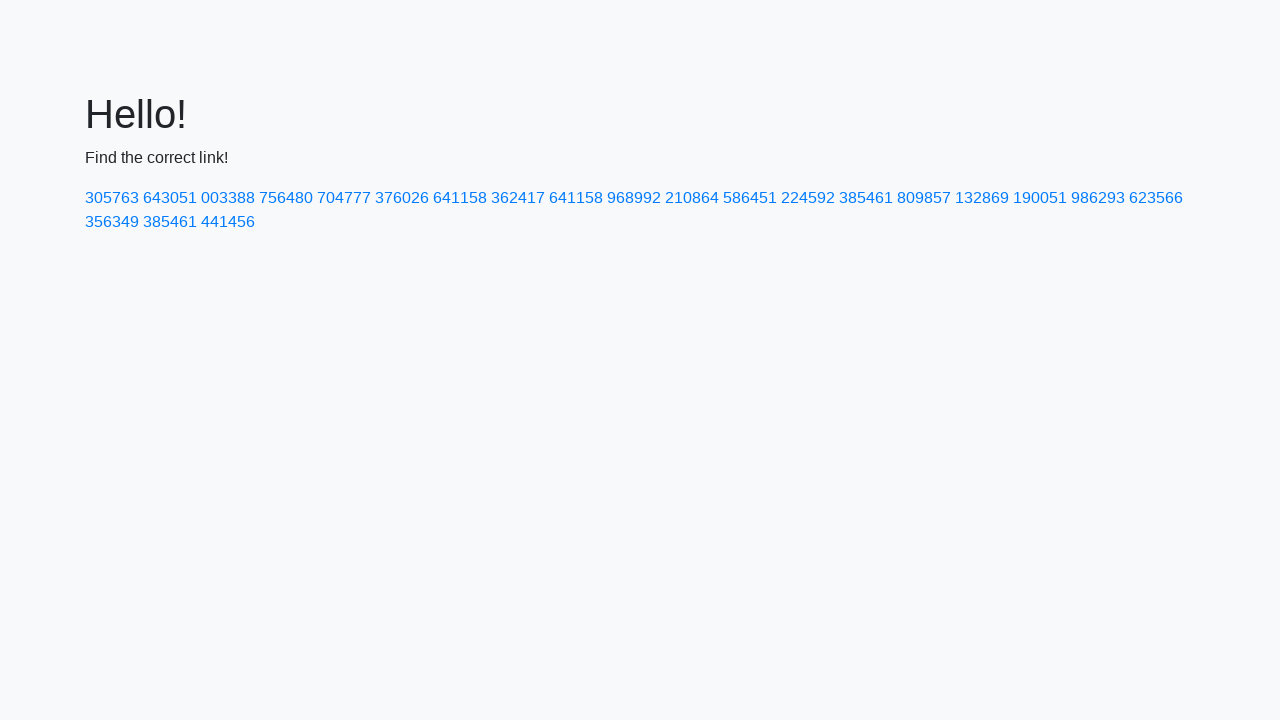

Clicked link with text '224592' at (808, 198) on text=224592
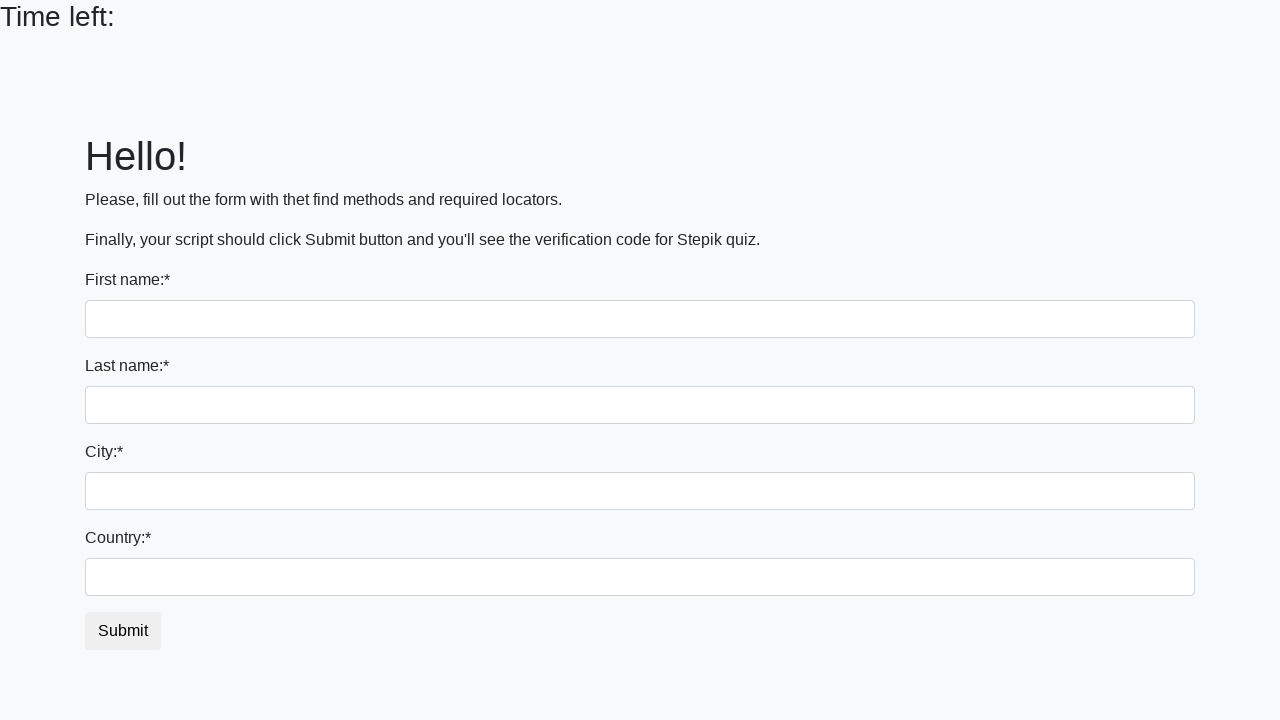

Filled first name field with 'Ivan' on input:first-of-type
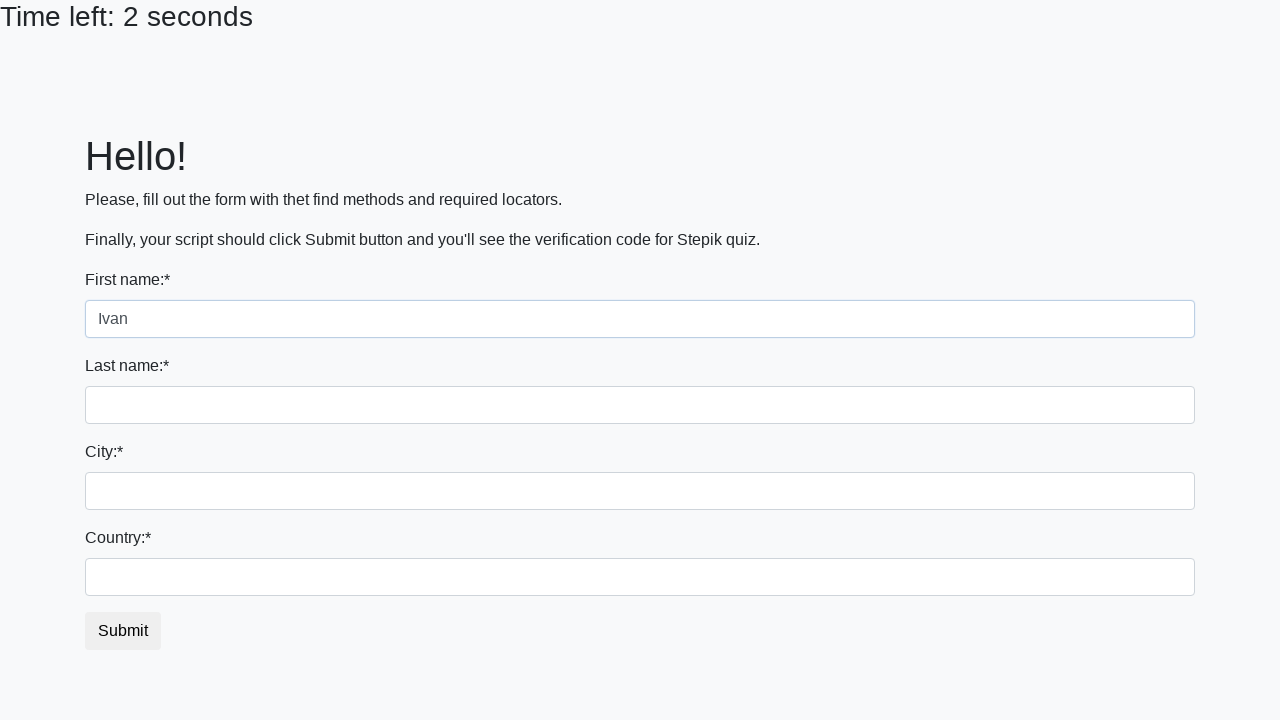

Filled last name field with 'Petrov' on input[name='last_name']
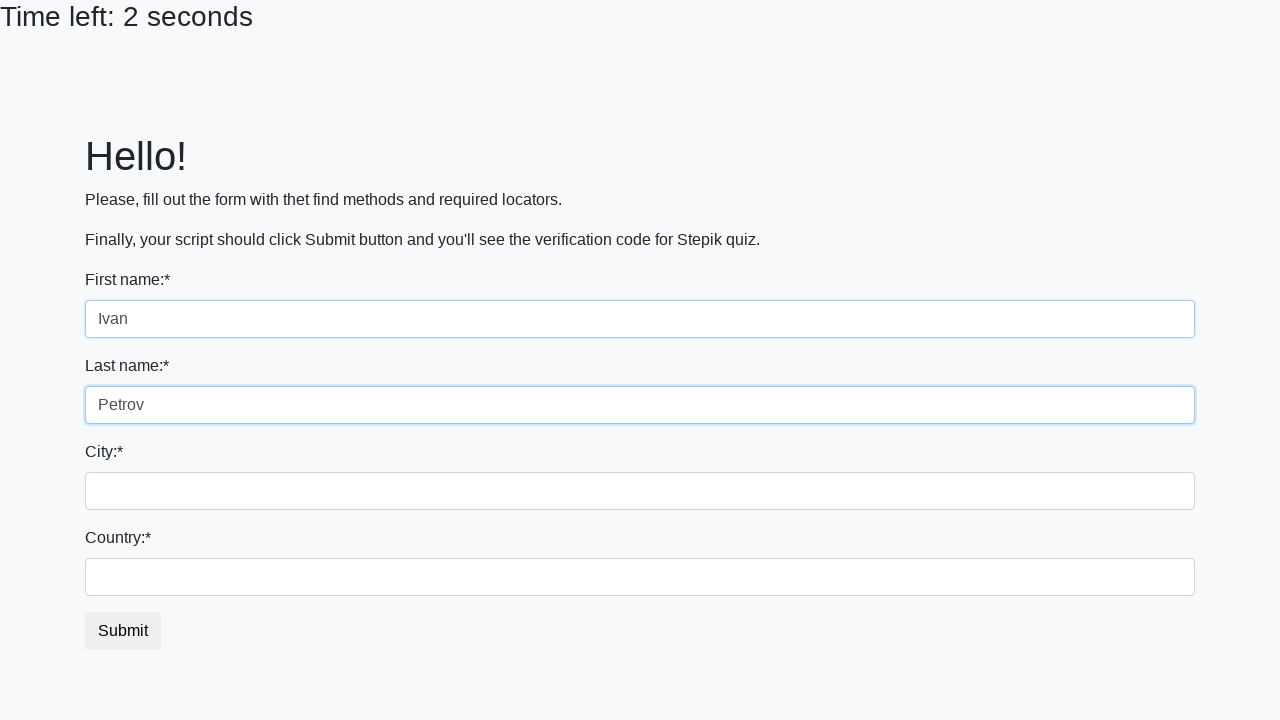

Filled city field with 'Smolensk' on .city
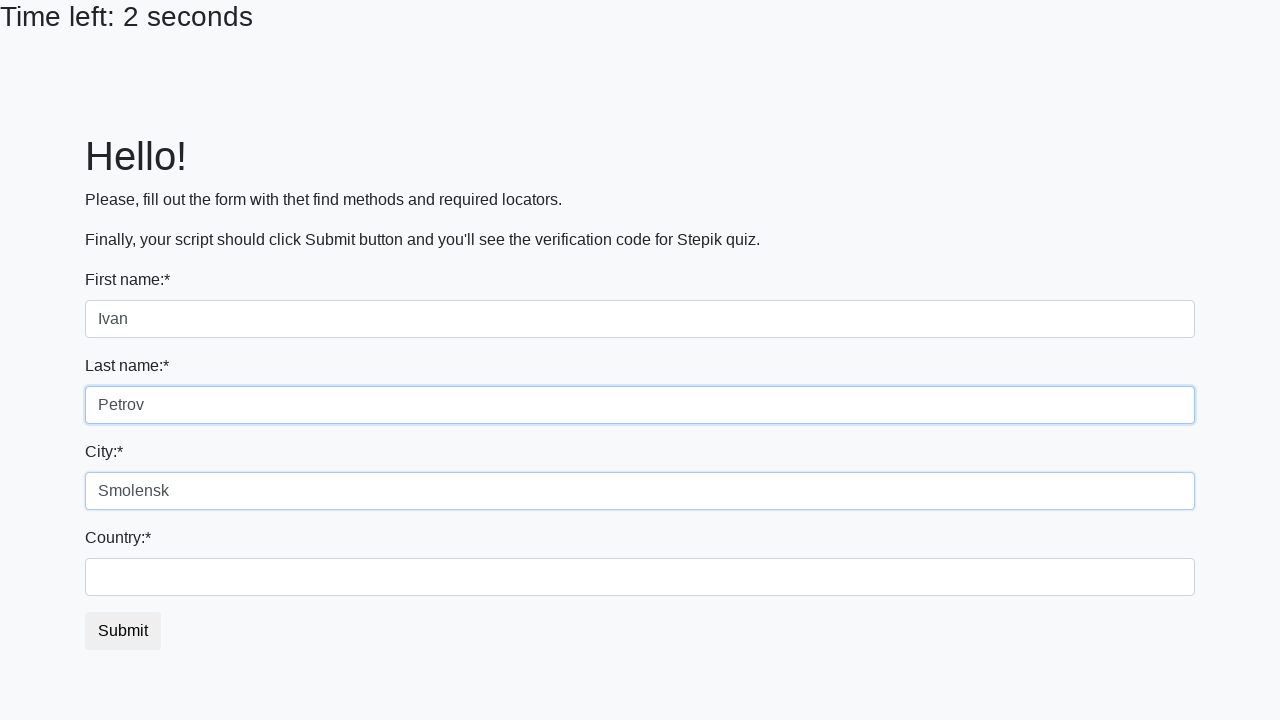

Filled country field with 'Russia' on #country
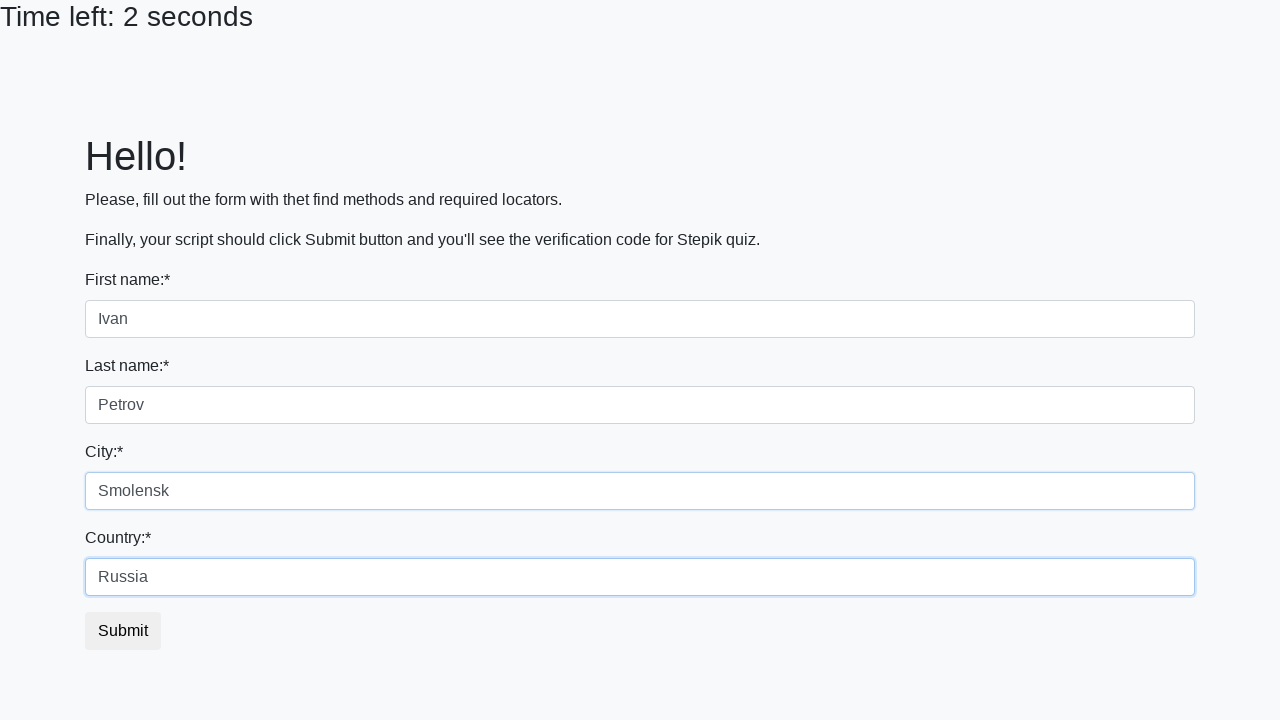

Clicked submit button to submit form at (123, 631) on button.btn
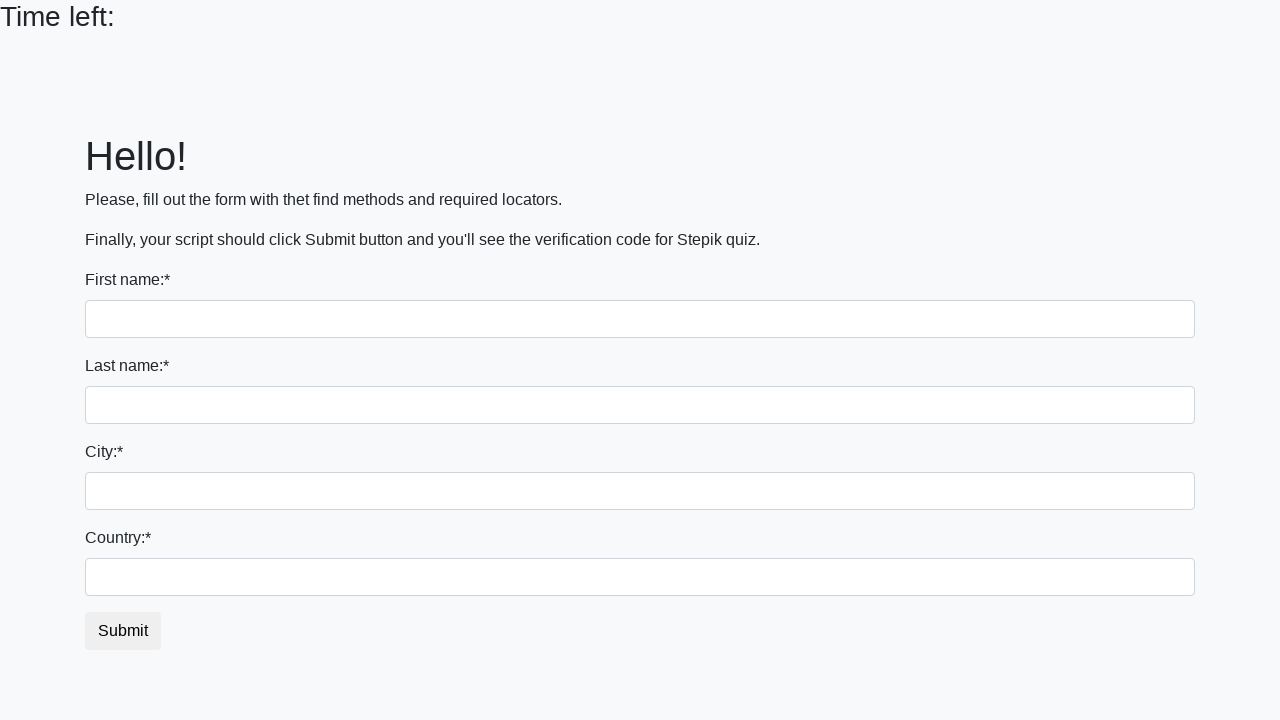

Waited 1000ms for form submission result
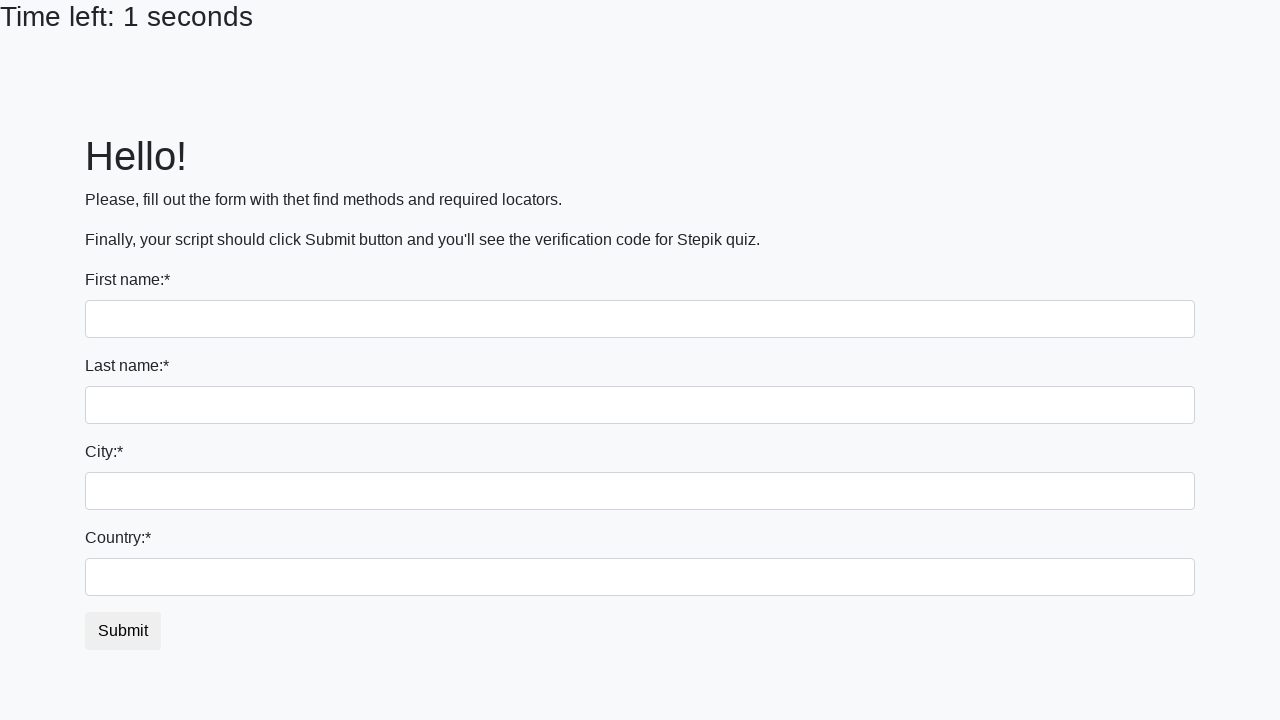

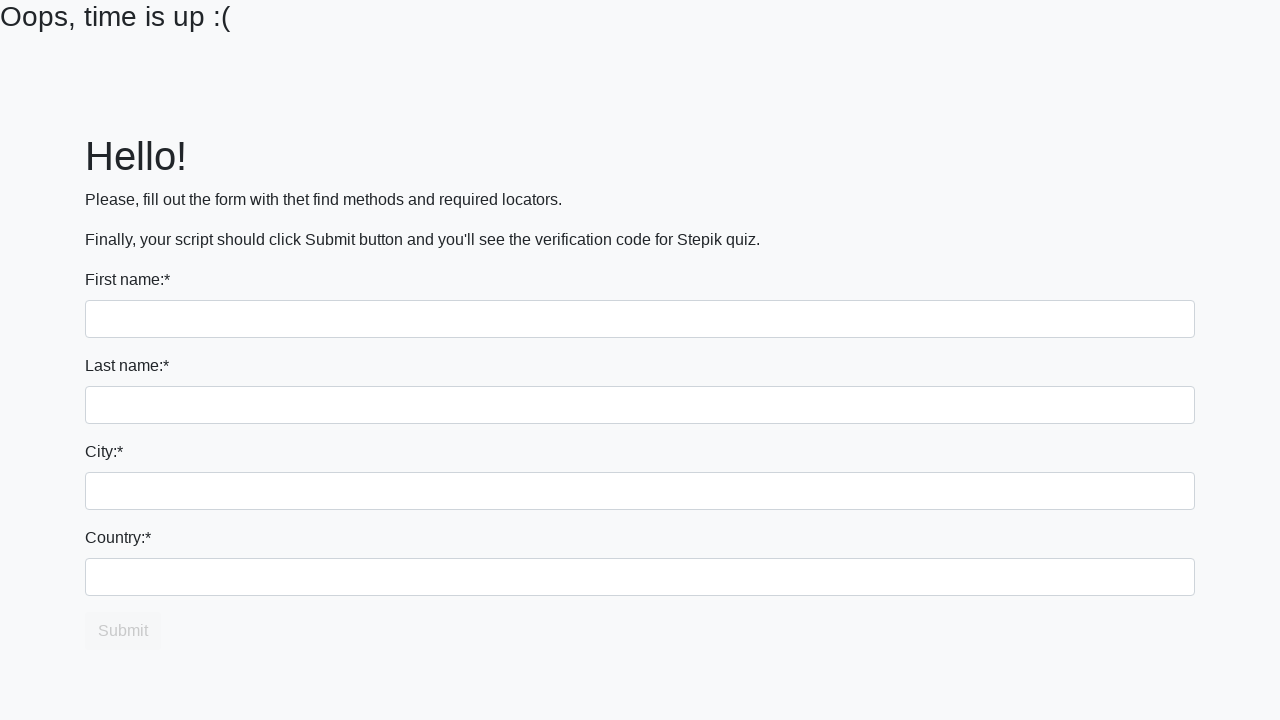